Tests dynamic loading functionality by clicking a Start button and waiting for hidden content to become visible, then verifying the loaded text.

Starting URL: https://the-internet.herokuapp.com/dynamic_loading/1

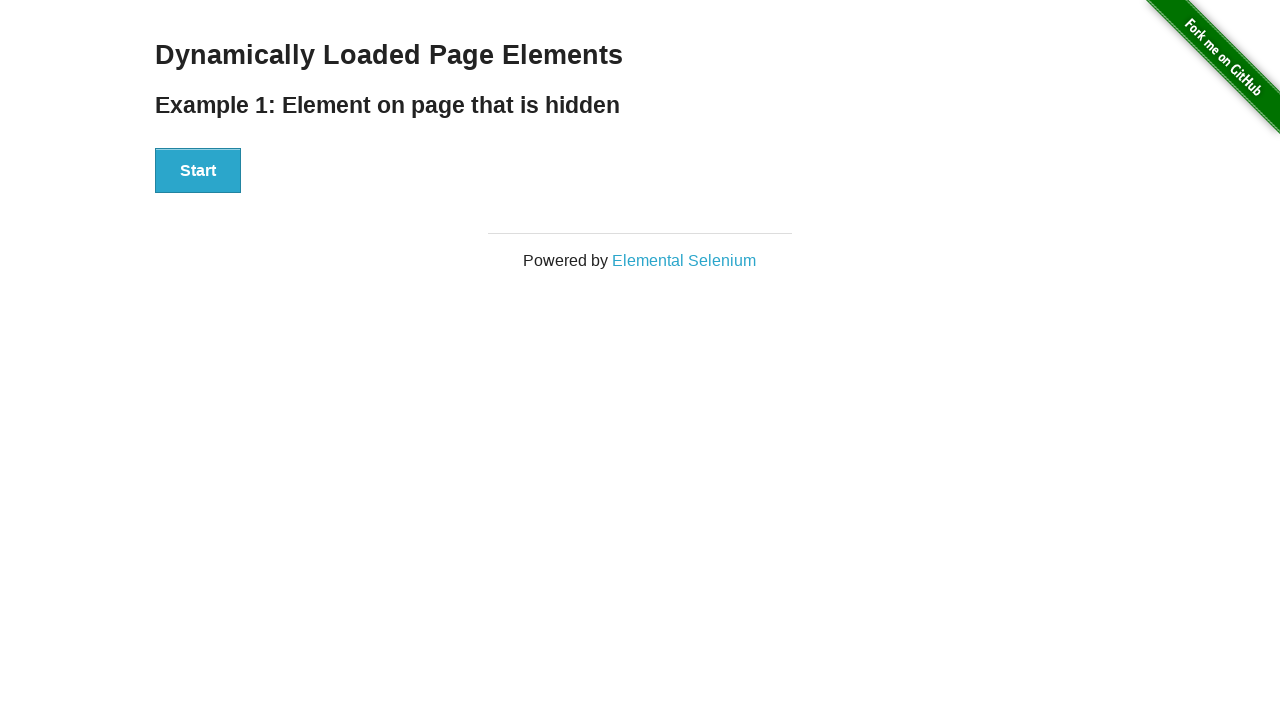

Clicked Start button to trigger dynamic loading at (198, 171) on xpath=//button[.='Start']
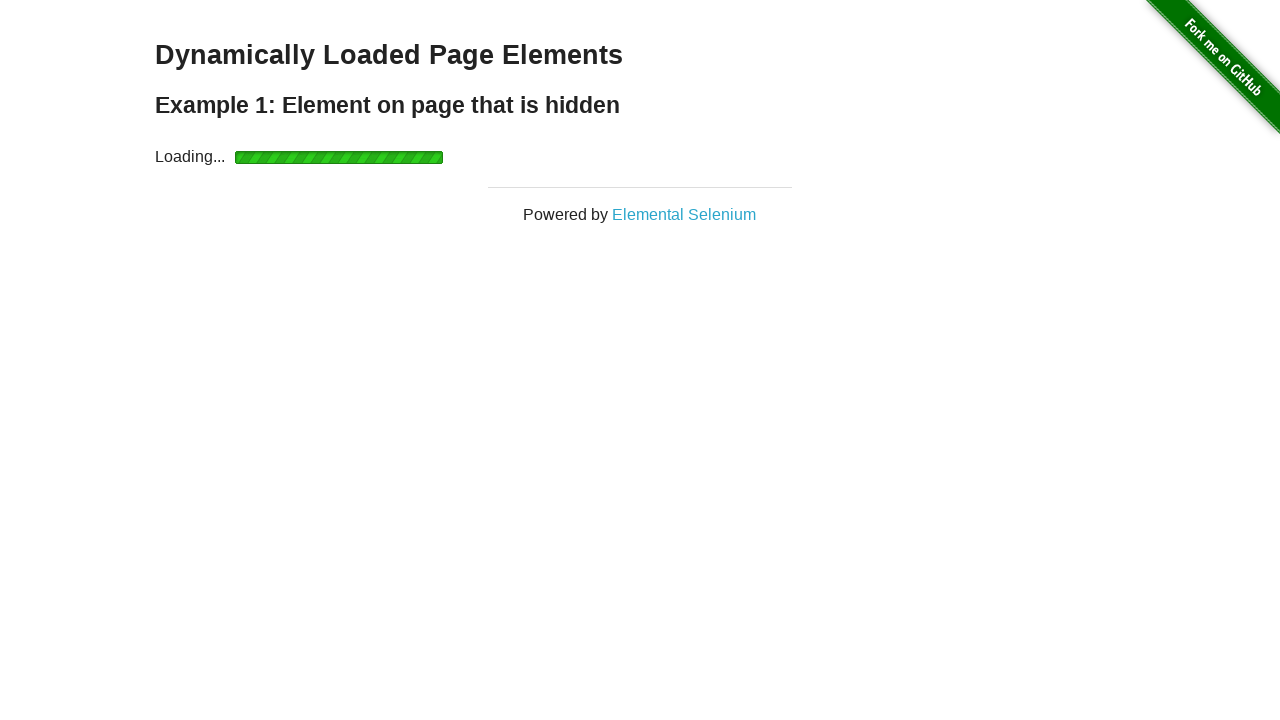

Waited for dynamically loaded content to become visible
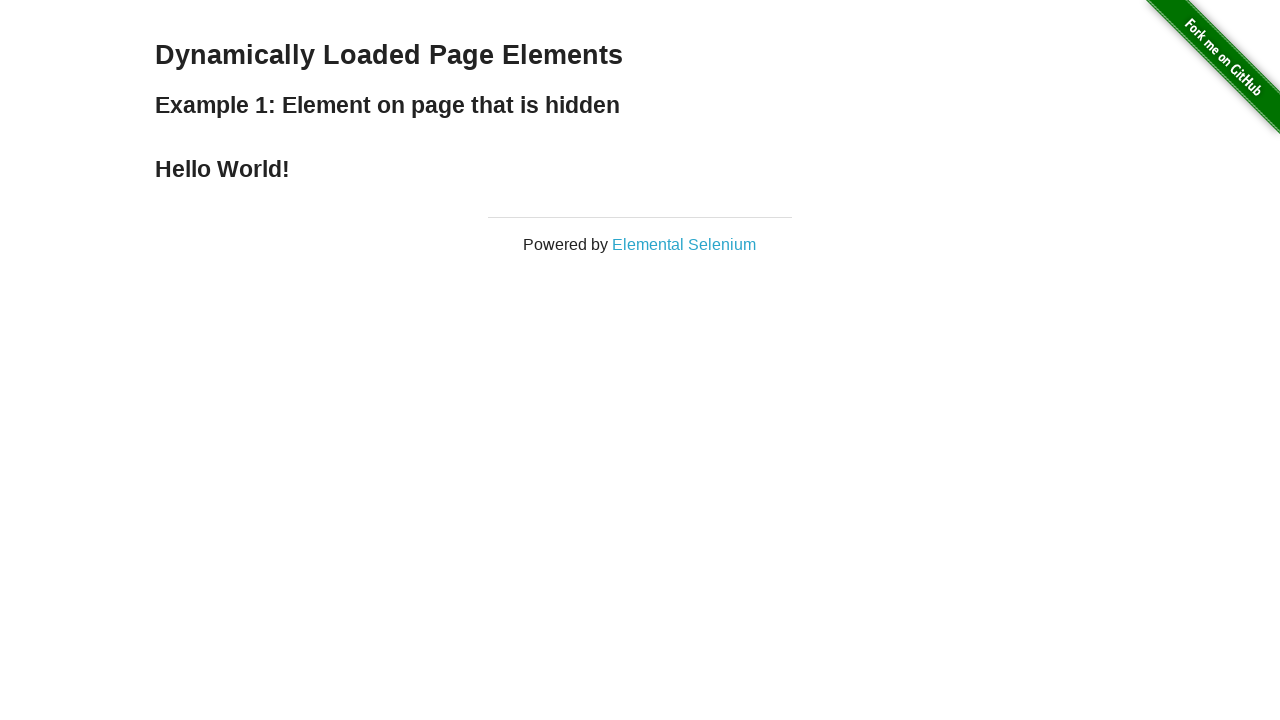

Retrieved loaded text: 
    Hello World!
  
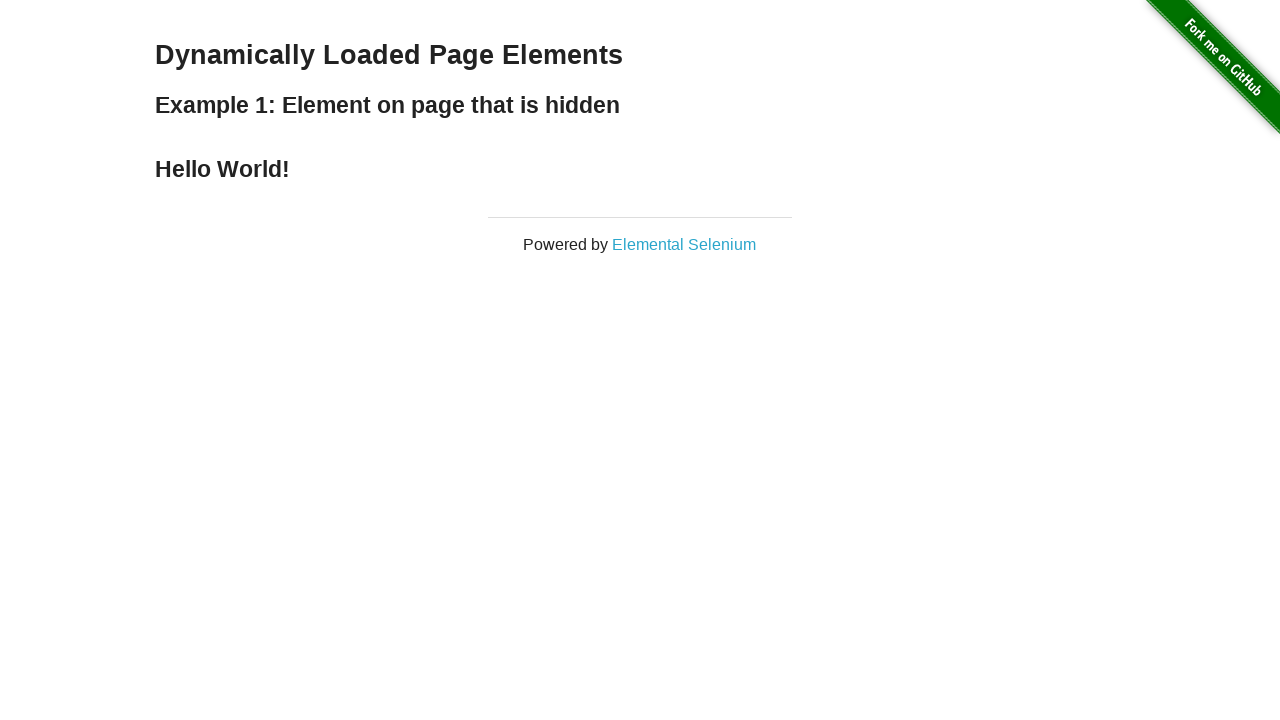

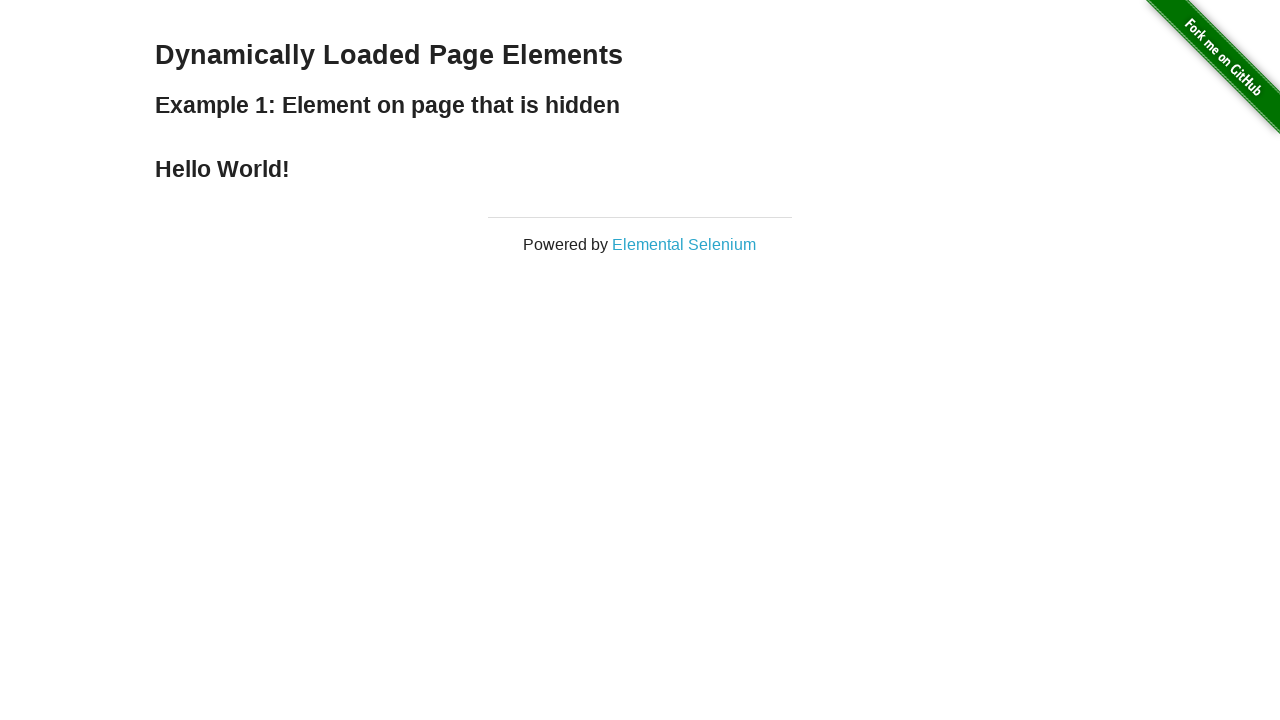